Tests a math problem page by reading two numbers, calculating their sum, selecting the result from a dropdown, and submitting the form

Starting URL: http://suninjuly.github.io/selects1.html

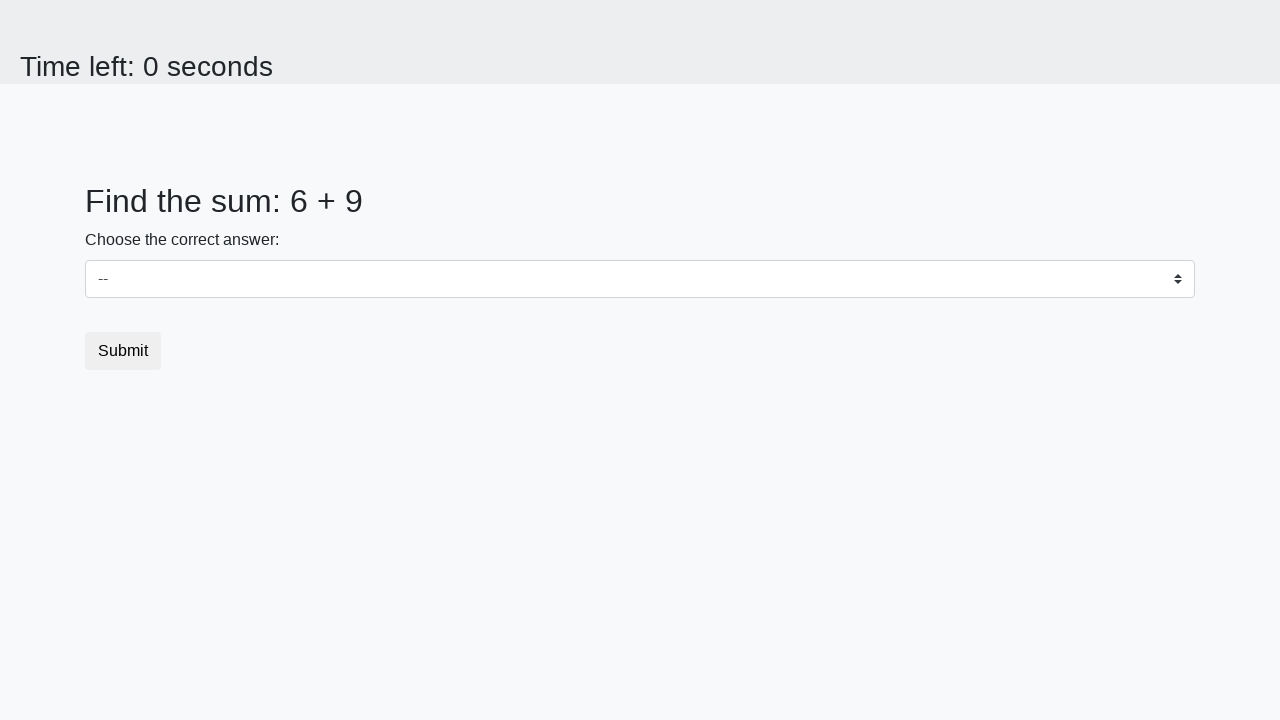

Retrieved first number from #num1 element
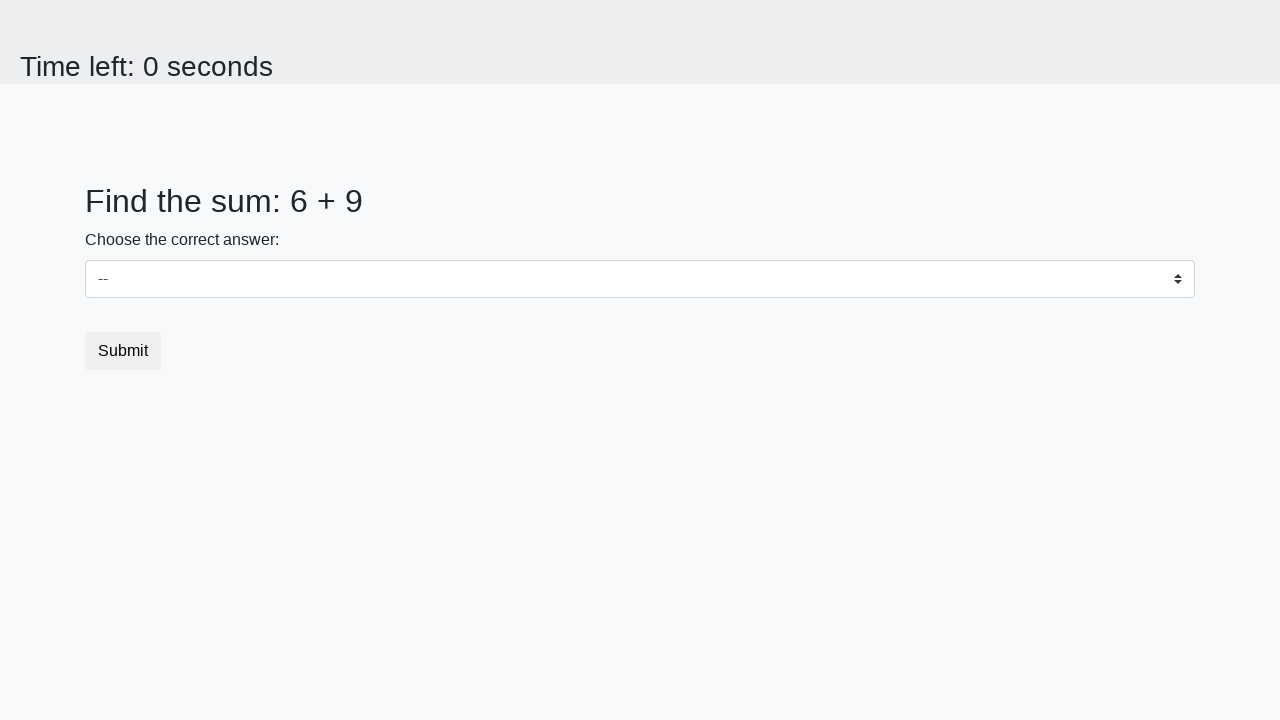

Retrieved second number from #num2 element
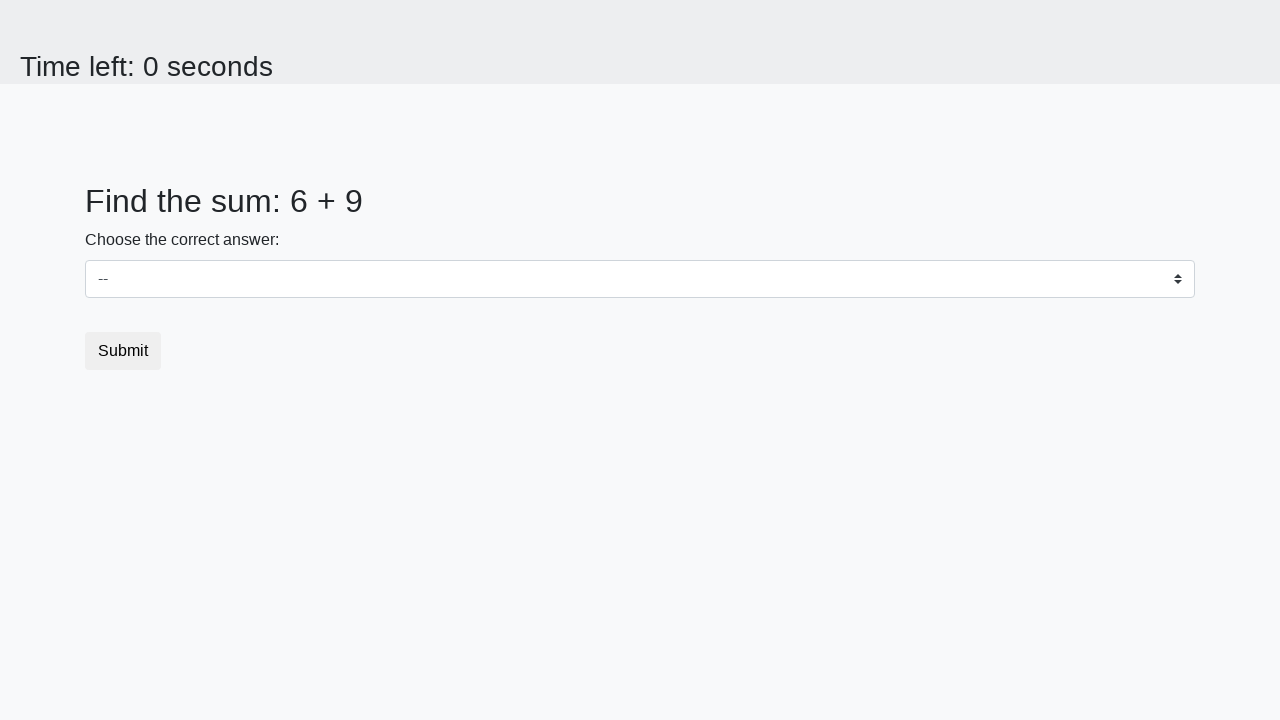

Calculated sum: 6 + 9 = 15
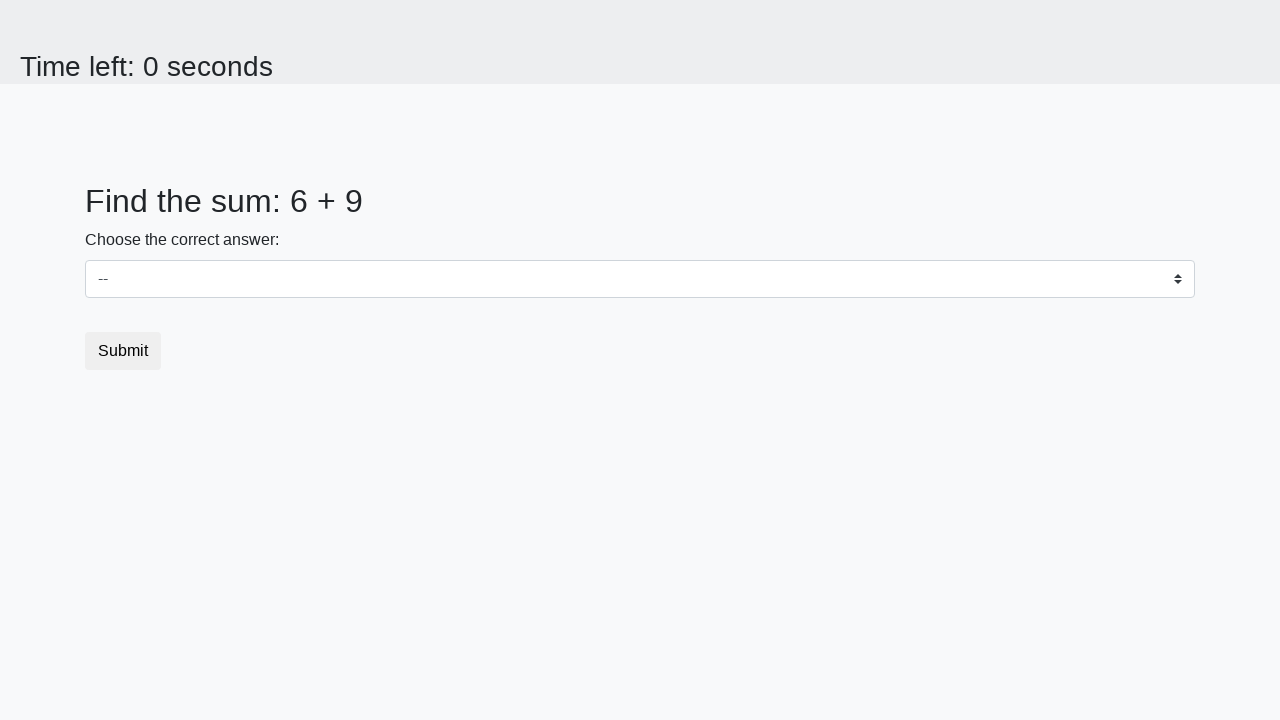

Selected '15' from dropdown on select
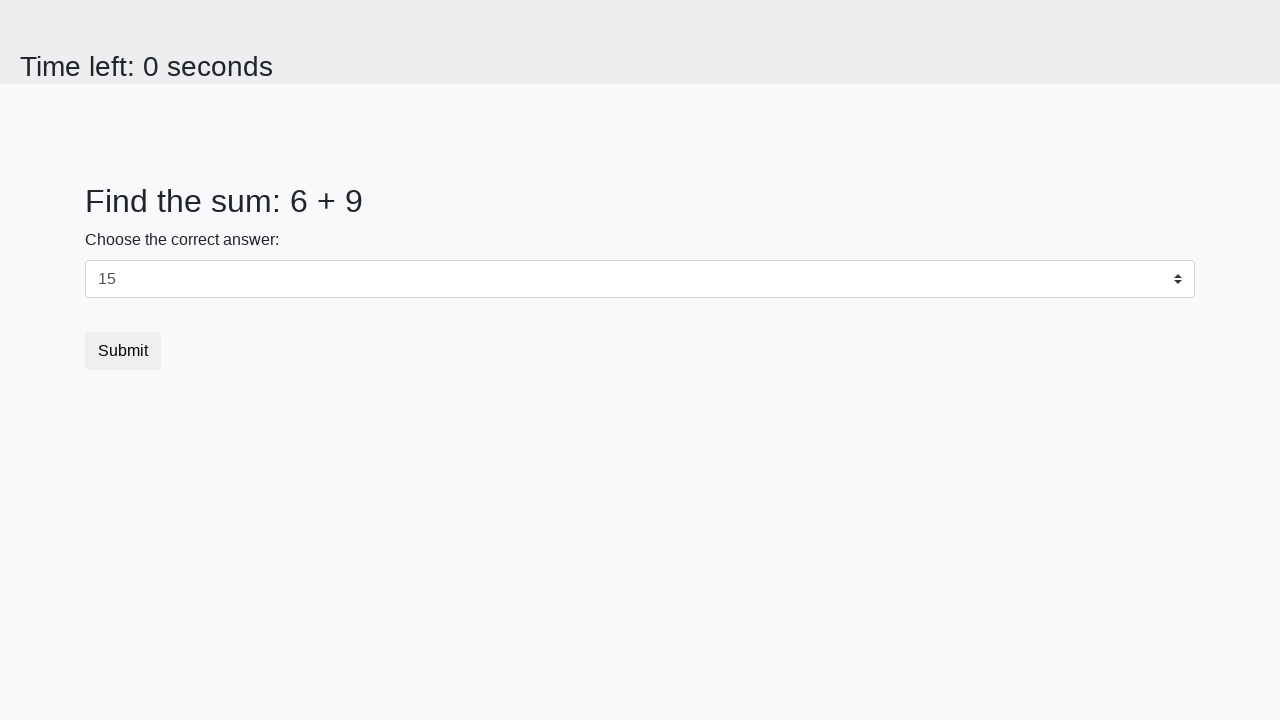

Clicked Submit button to submit the form at (123, 351) on xpath=//button[text()='Submit']
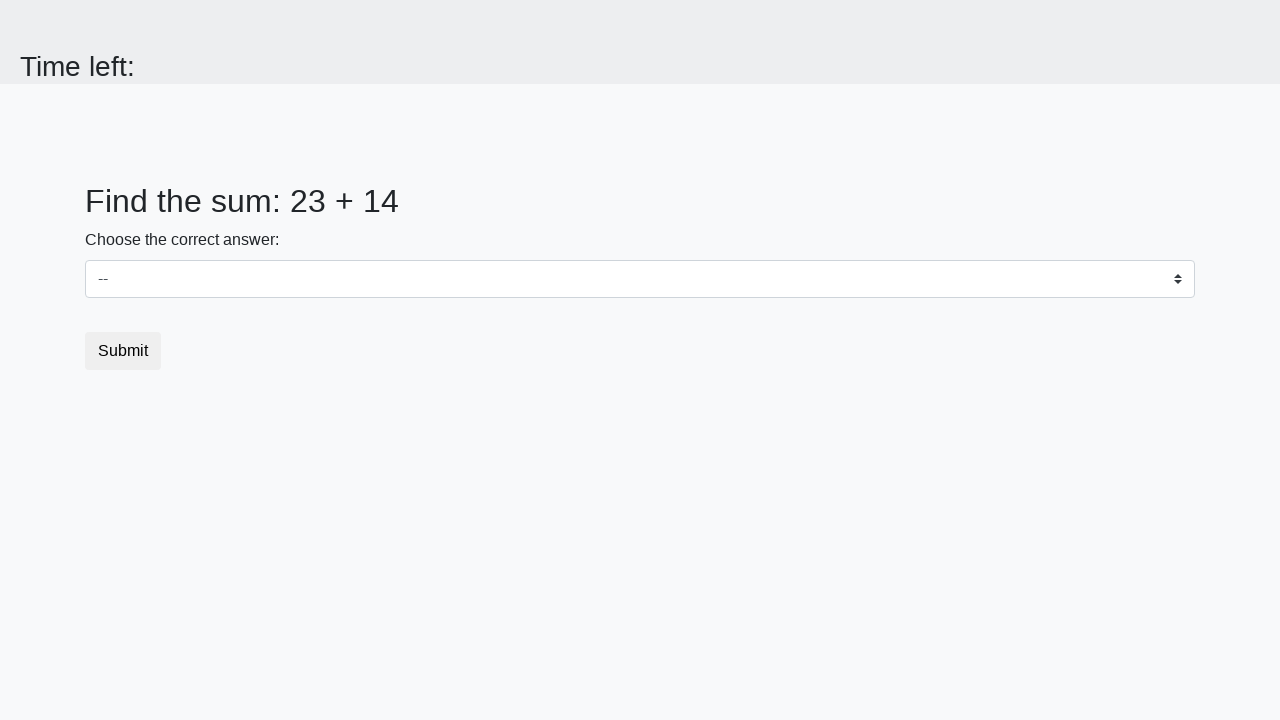

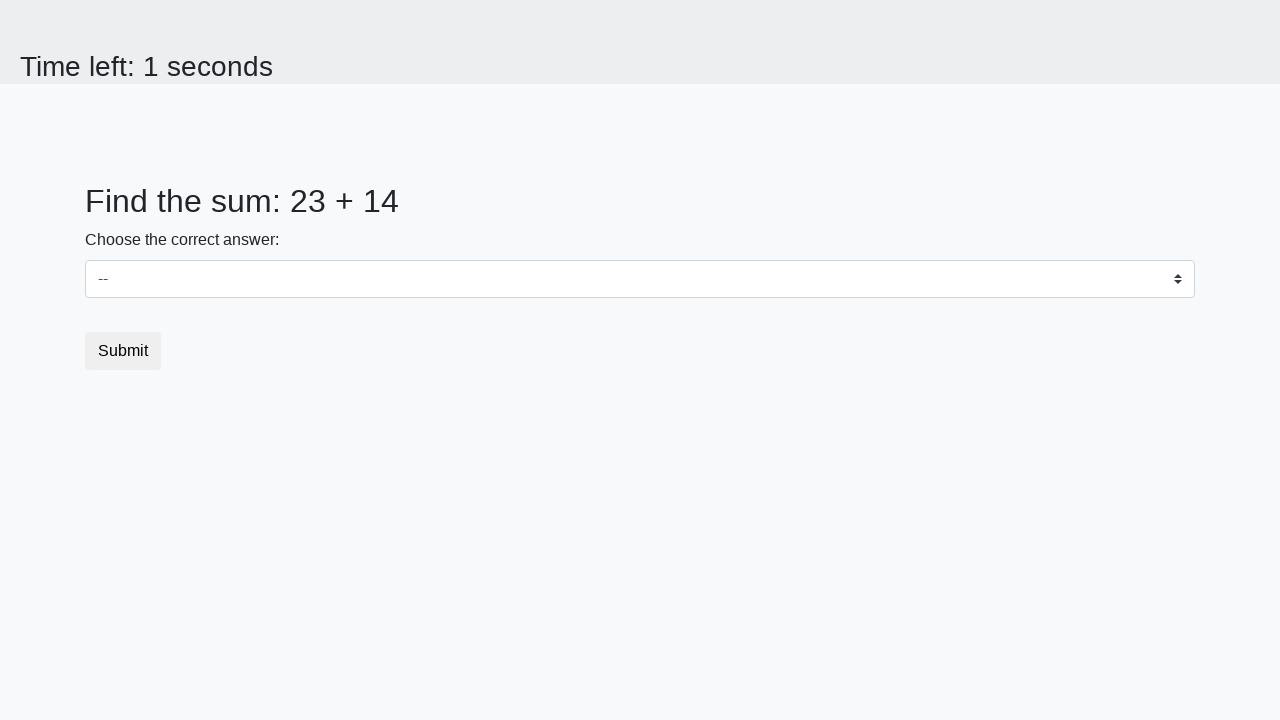